Tests various form interactions on a practice automation page including clicking radio buttons, filling text fields, selecting dropdown options, checking checkboxes, handling JavaScript alerts, and switching between browser windows.

Starting URL: https://rahulshettyacademy.com/AutomationPractice/

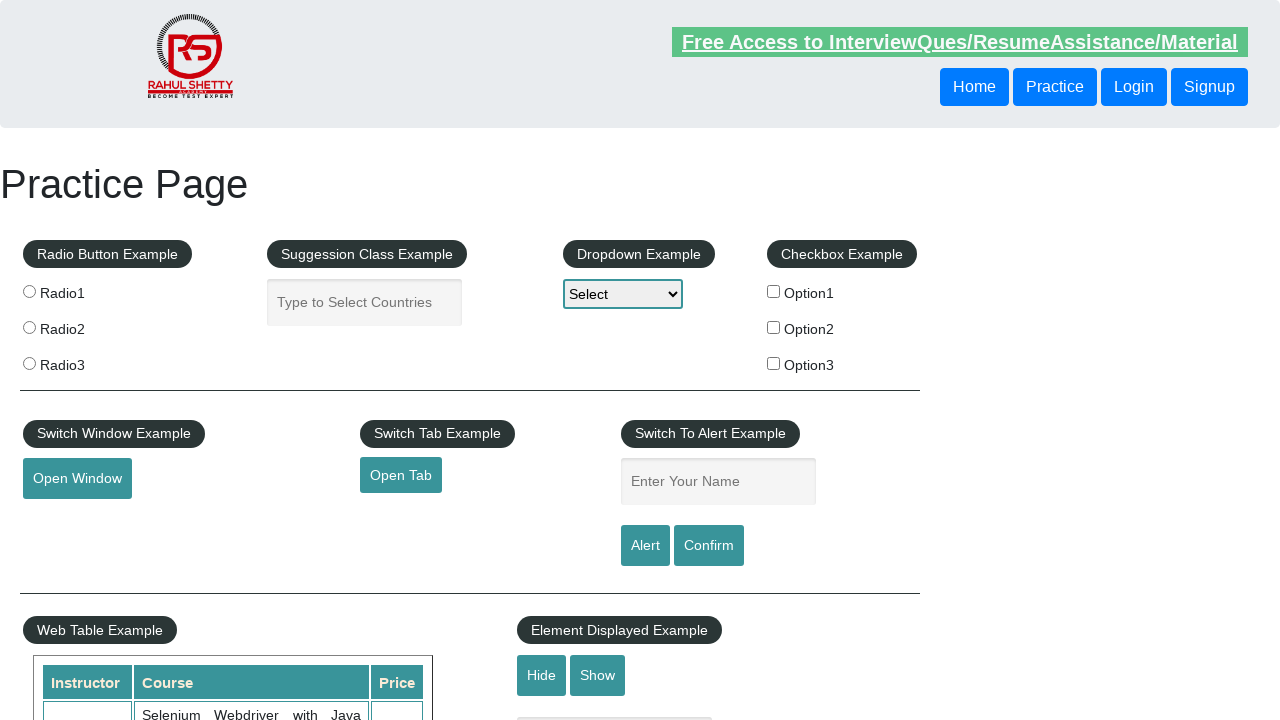

Clicked radio button with value 'radio1' at (29, 291) on input[value='radio1']
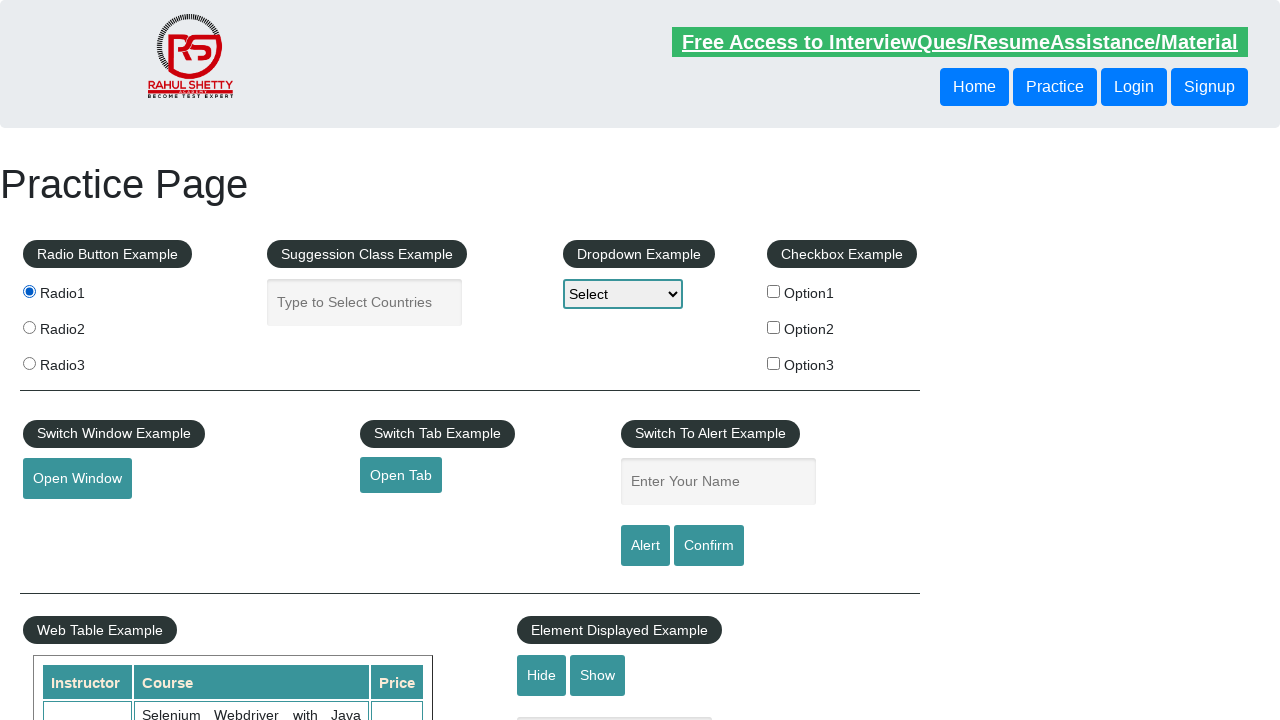

Filled autocomplete field with 'India' on input#autocomplete
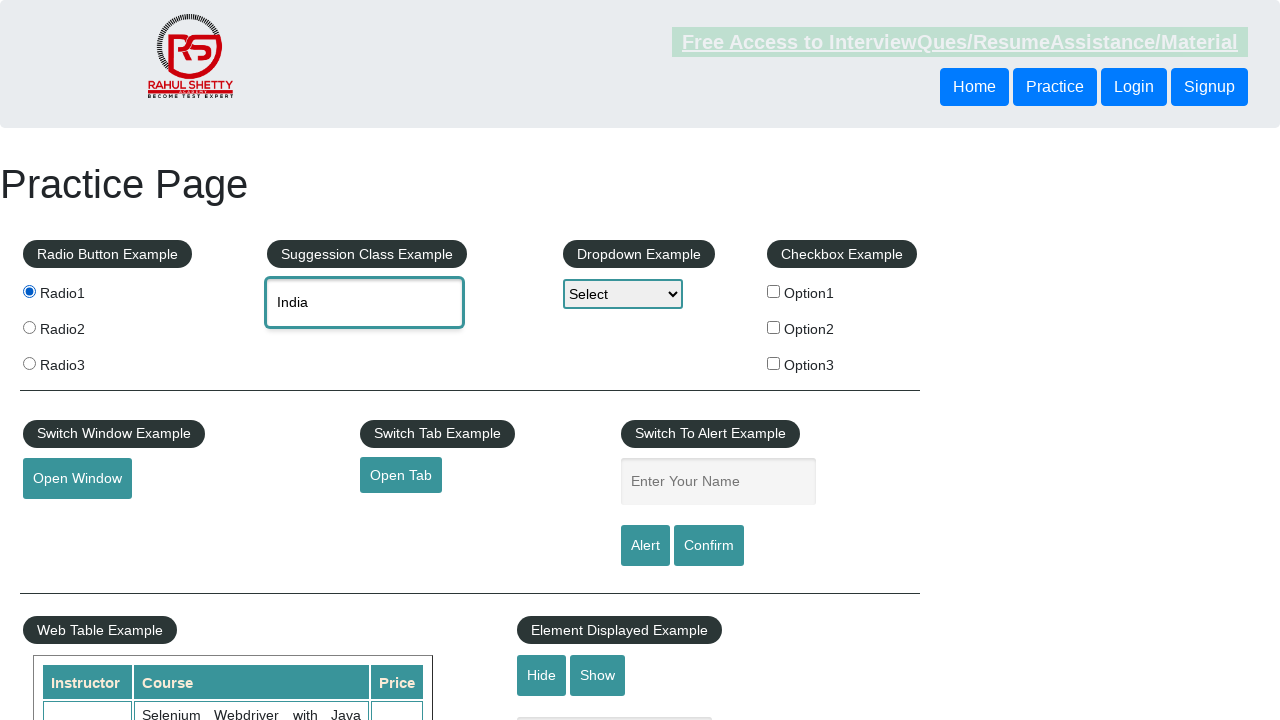

Selected first option from dropdown on select#dropdown-class-example
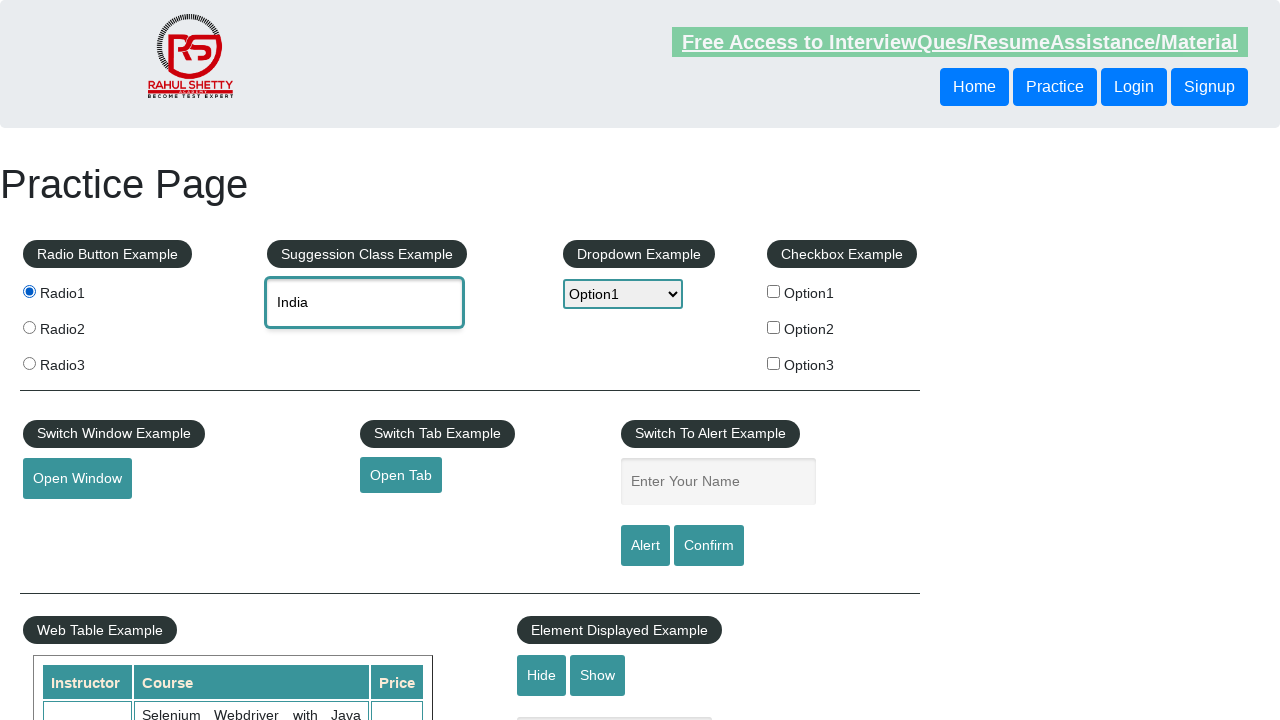

Clicked checkbox option 2 at (774, 327) on input#checkBoxOption2
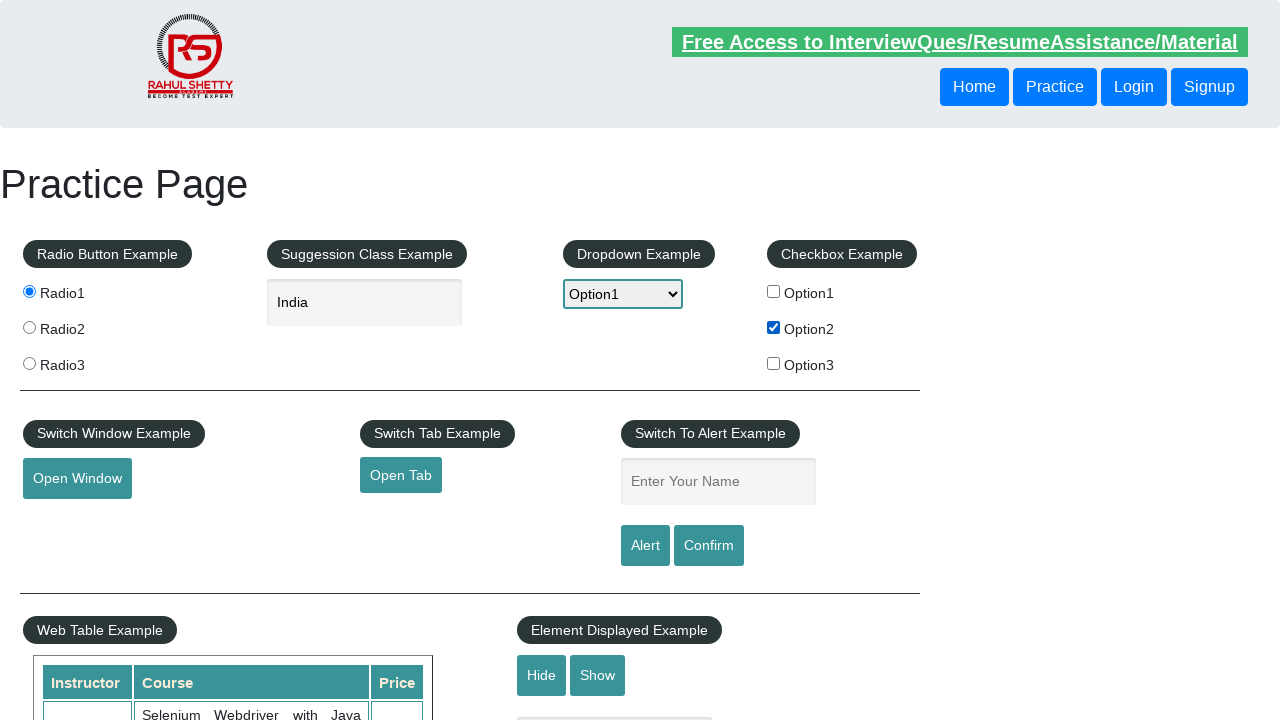

Waited 2 seconds for page to be ready
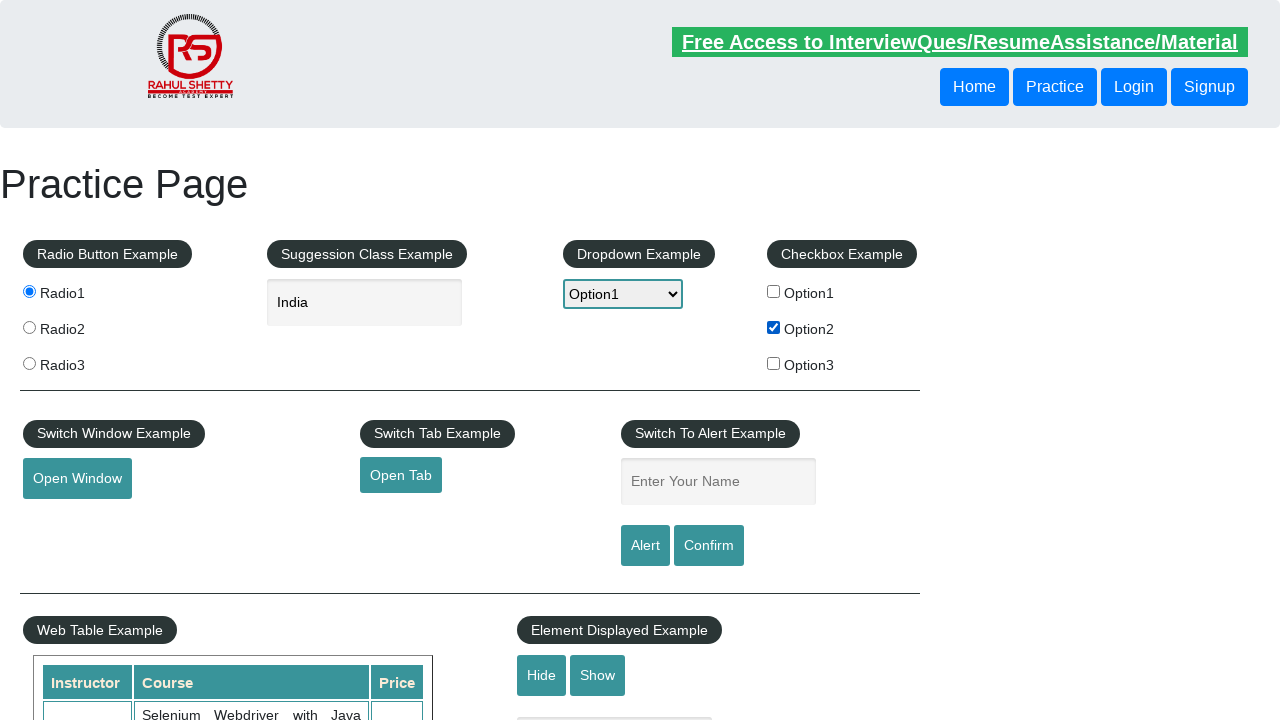

Filled name input field with 'Amol' on input.inputs
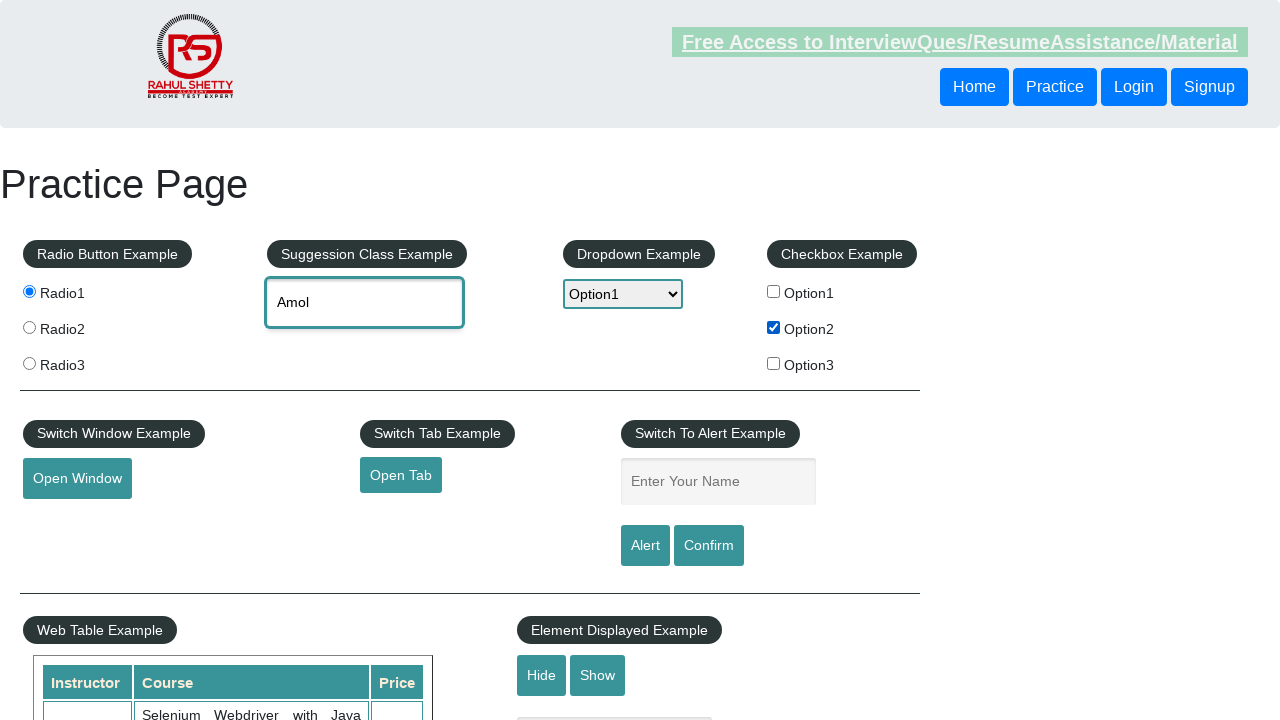

Clicked alert button at (645, 546) on input#alertbtn
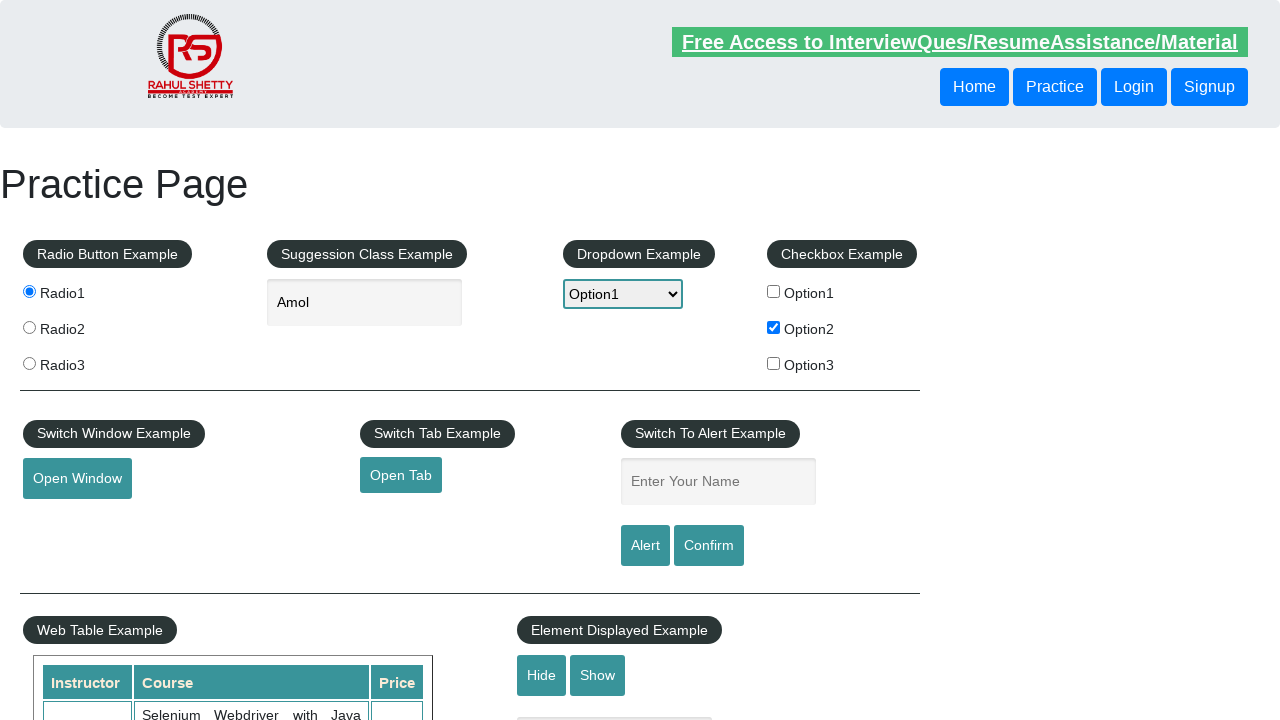

Set up dialog handler to accept alerts
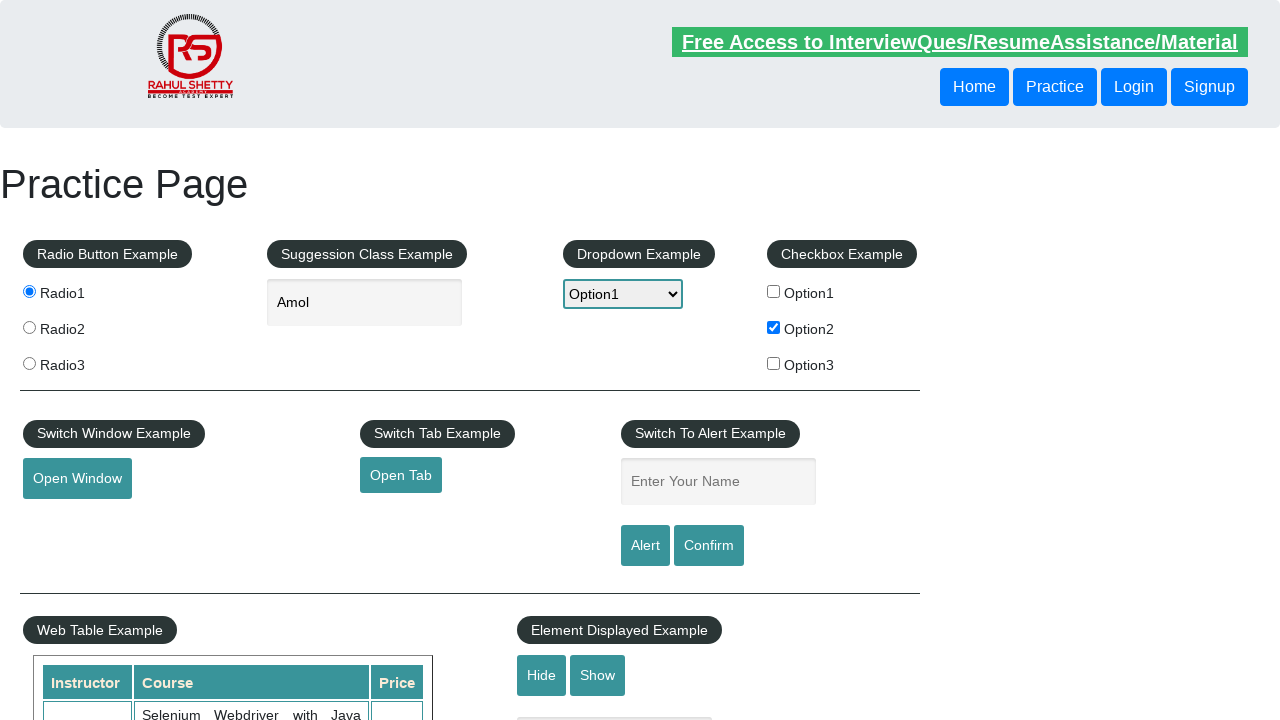

Clicked button to open new window at (401, 475) on a.btn-style.class1.class2
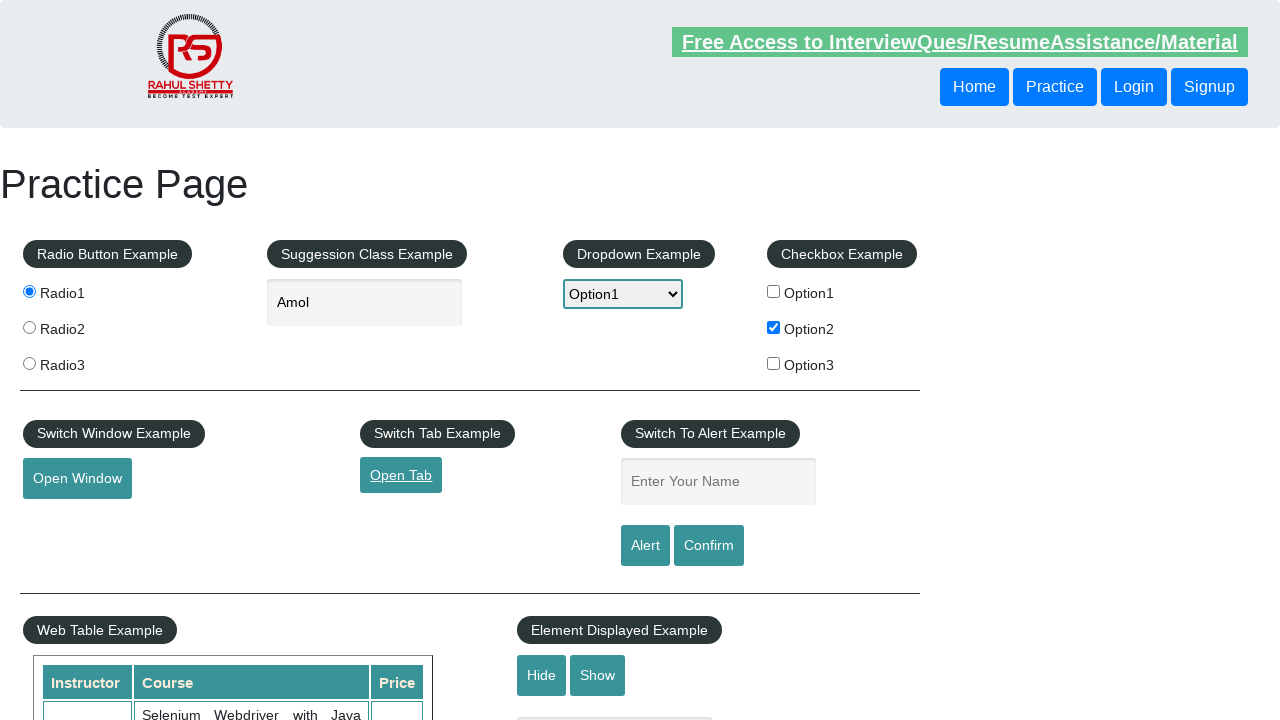

Obtained reference to new popup window
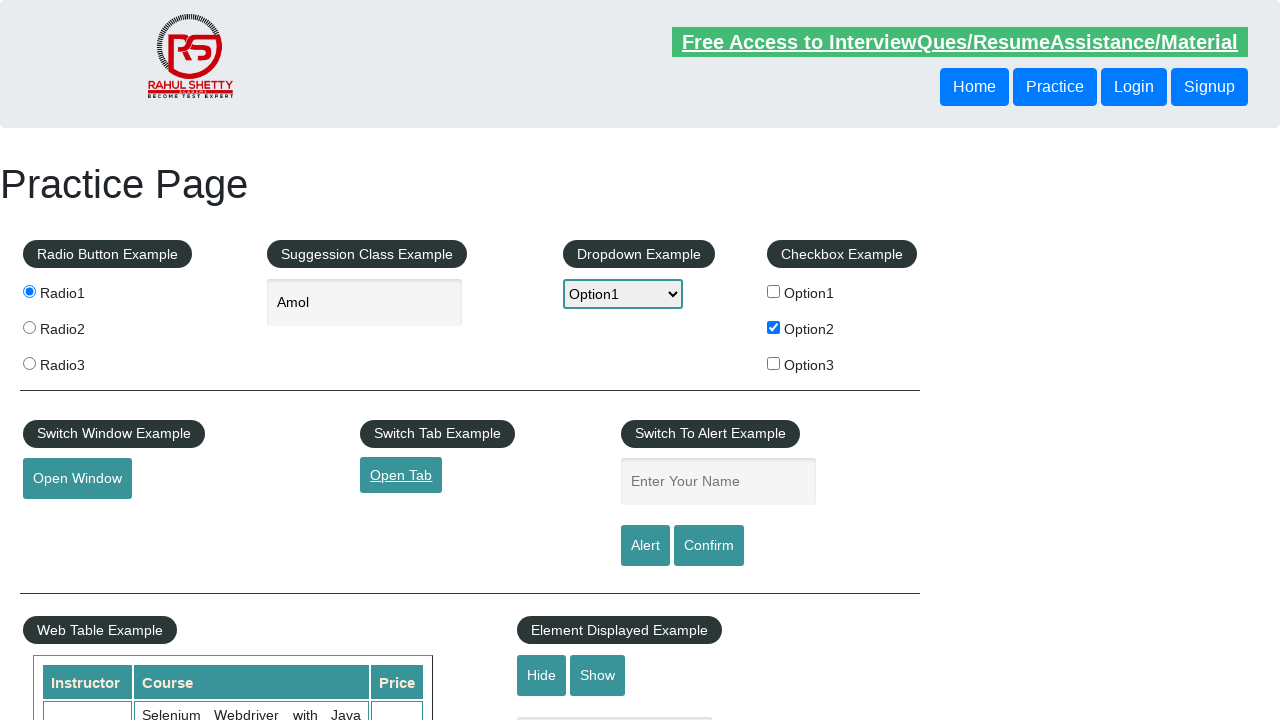

New window loaded
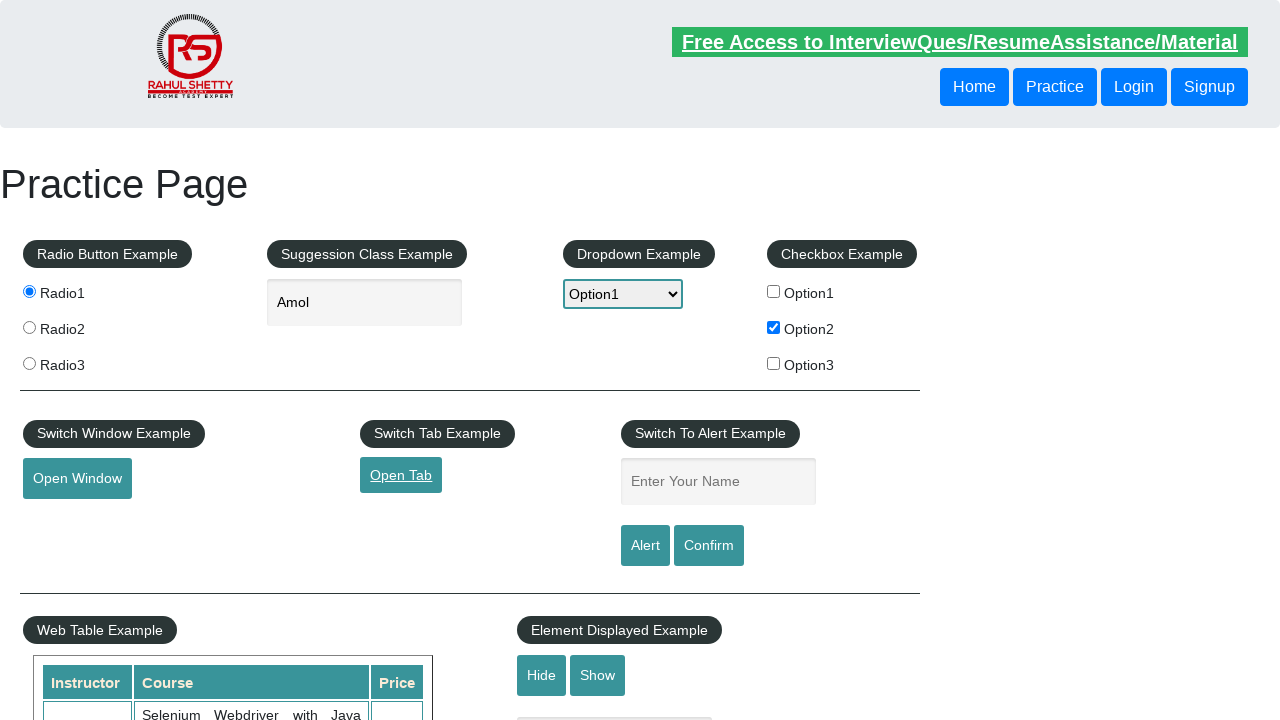

Clicked button on new window at (1092, 26) on div.button.float-left
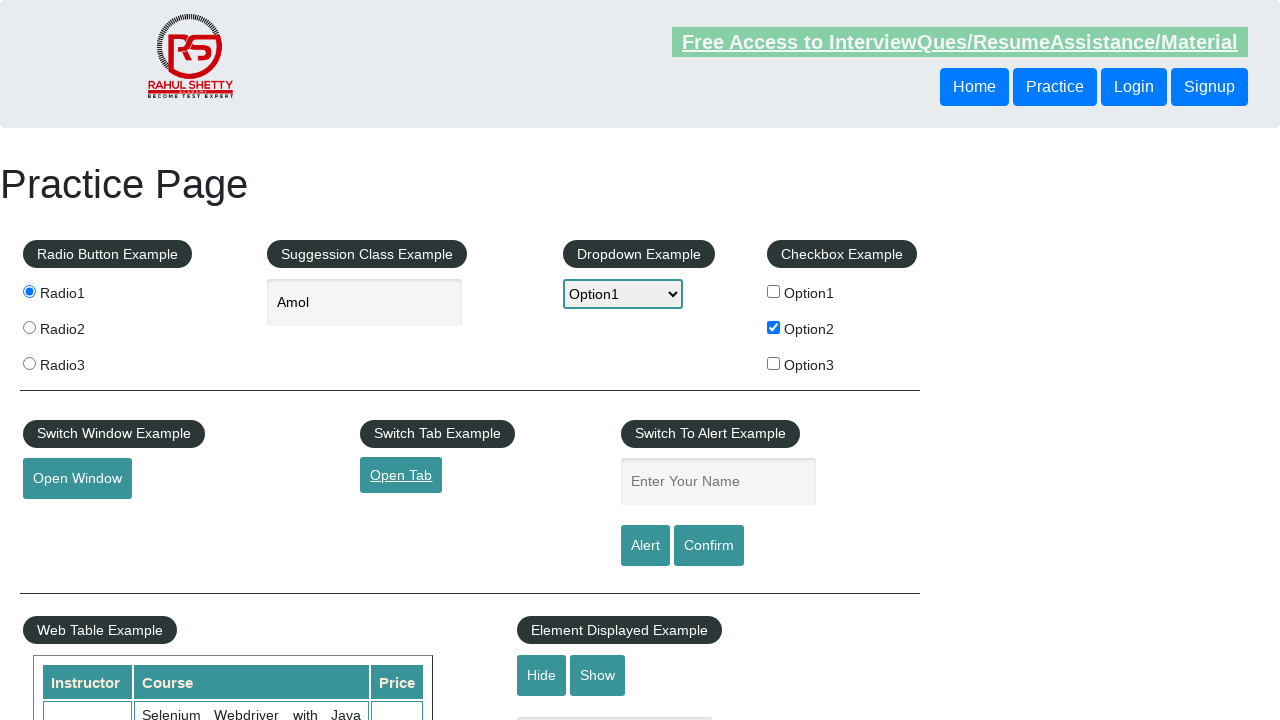

Switched back to original page
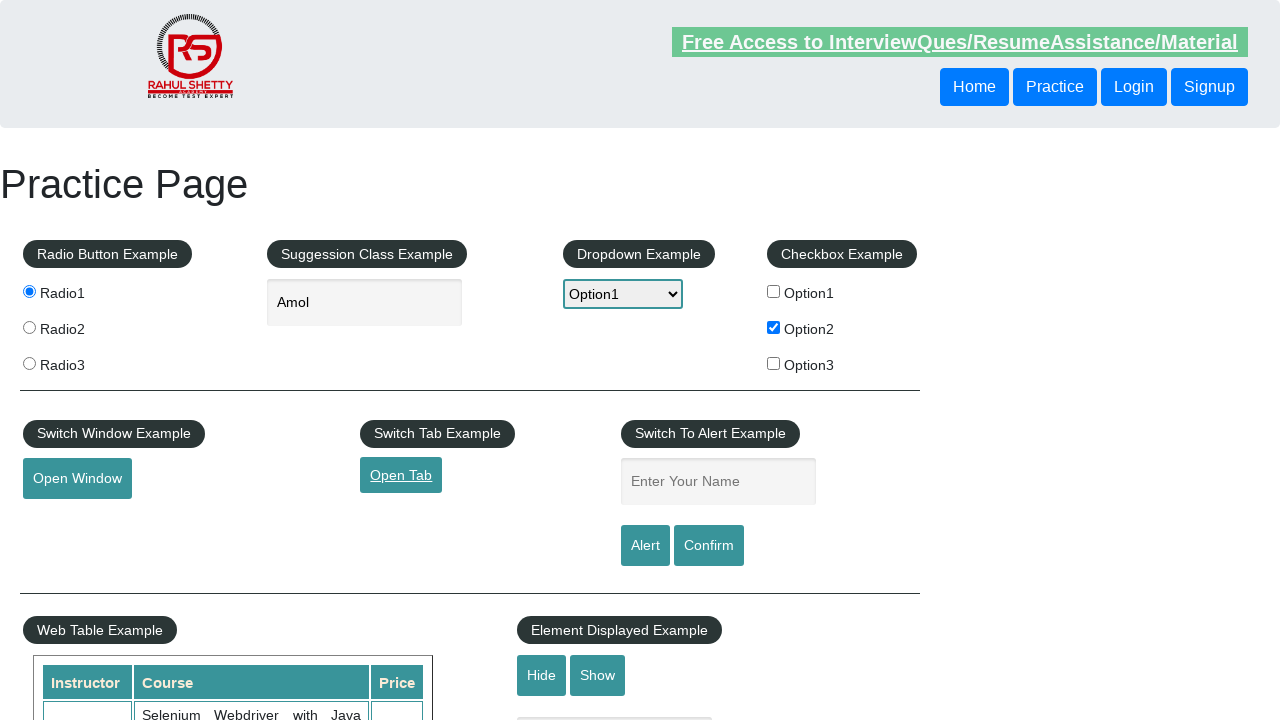

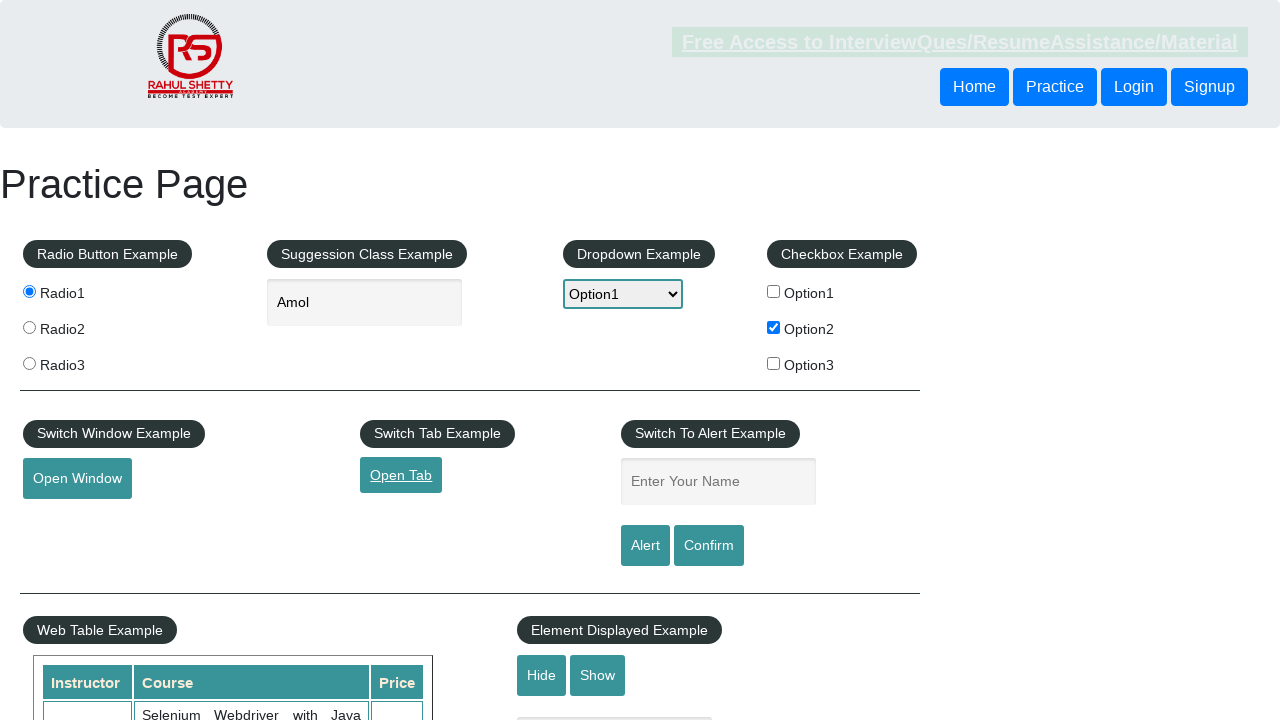